Tests drag and drop functionality by dragging a draggable element and dropping it onto a target element

Starting URL: https://jqueryui.com/resources/demos/droppable/default.html

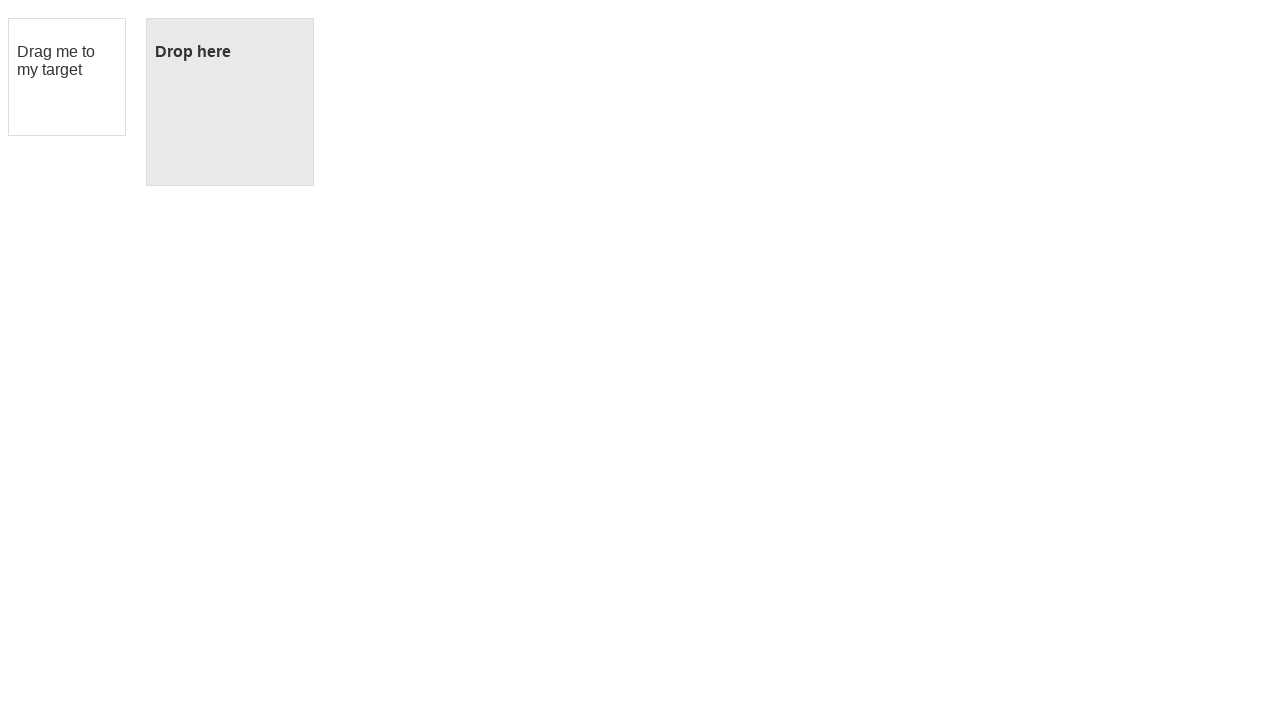

Located draggable source element 'Drag me to my target'
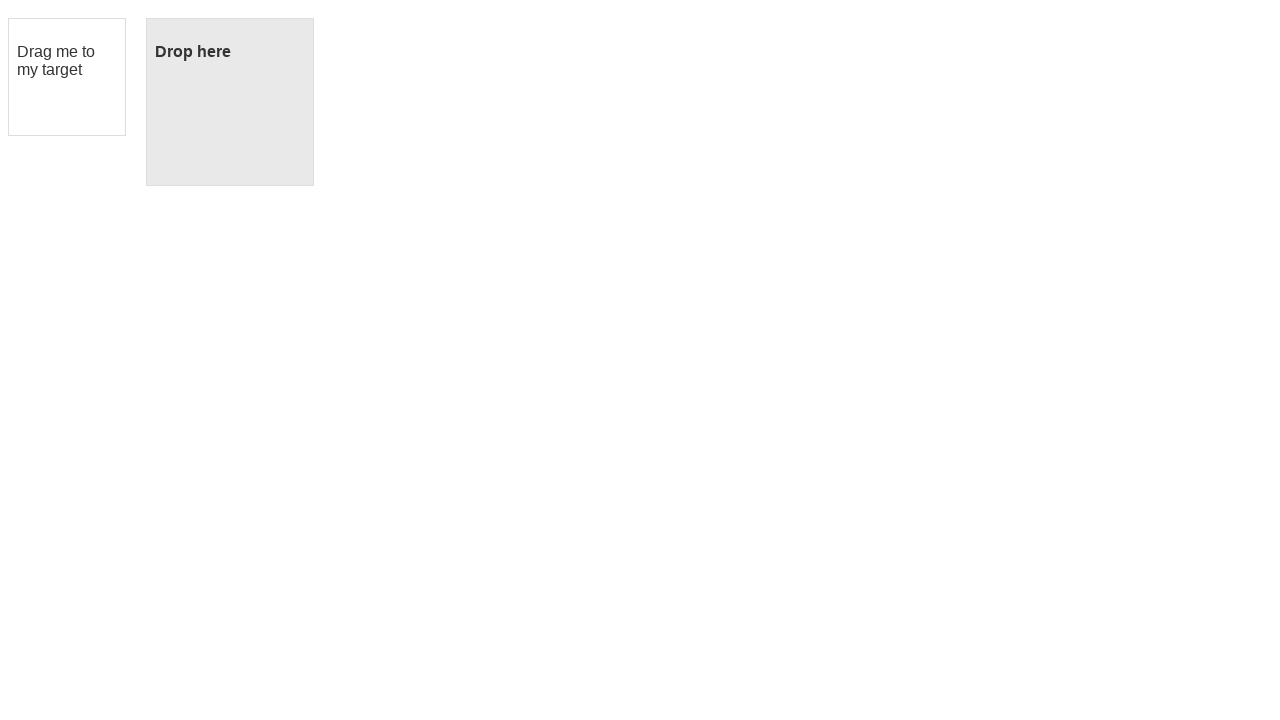

Located drop target element 'Drop here'
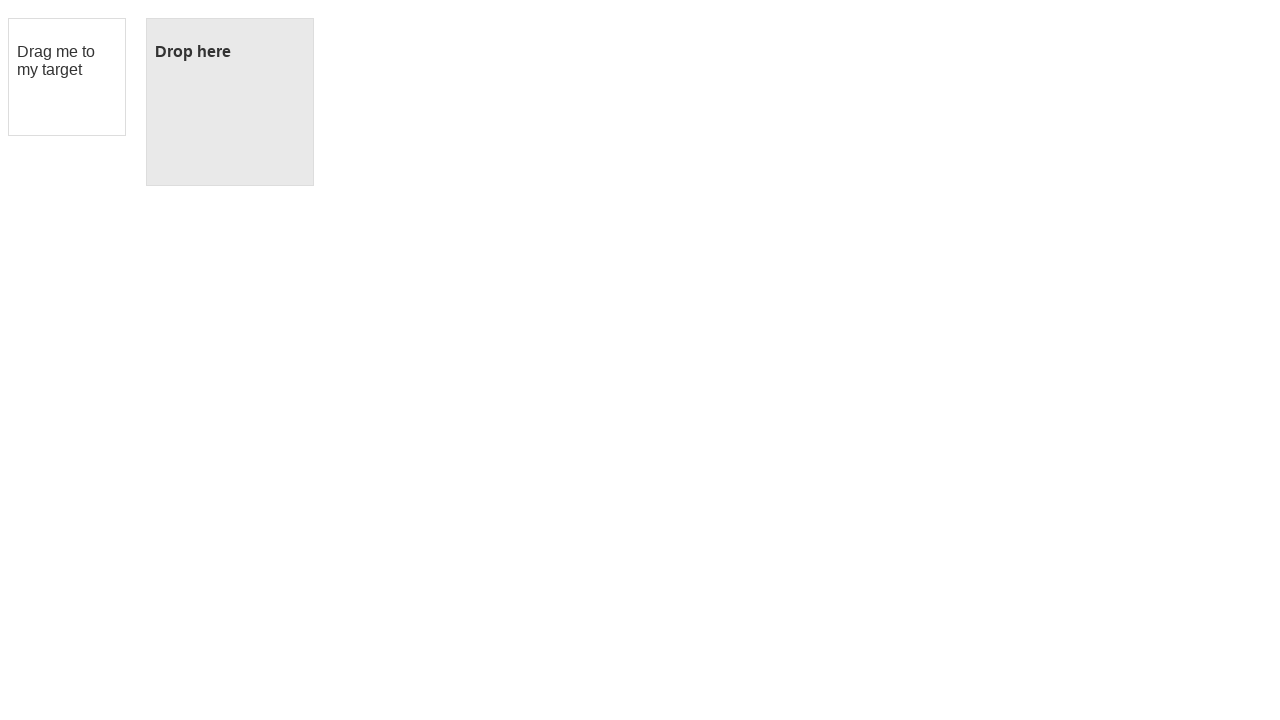

Dragged source element to target element at (230, 52)
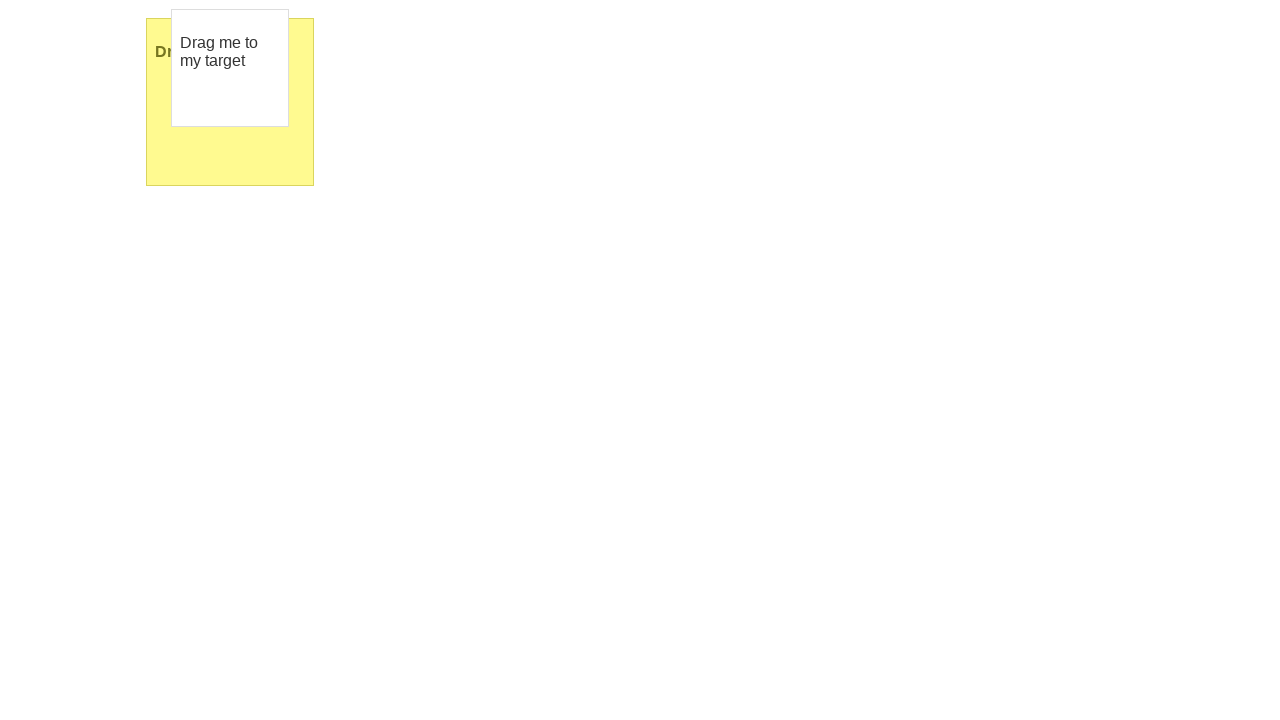

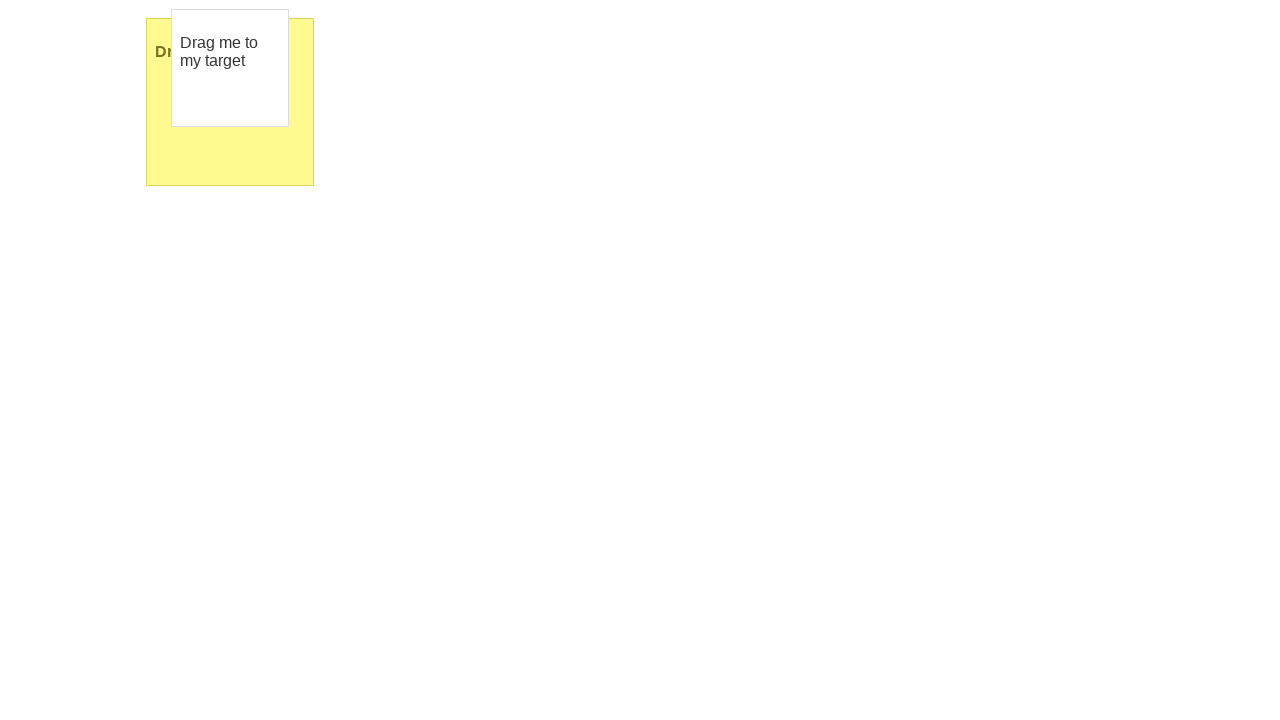